Tests hover functionality by hovering over each image to reveal captions and verify they become visible

Starting URL: https://the-internet.herokuapp.com/hovers

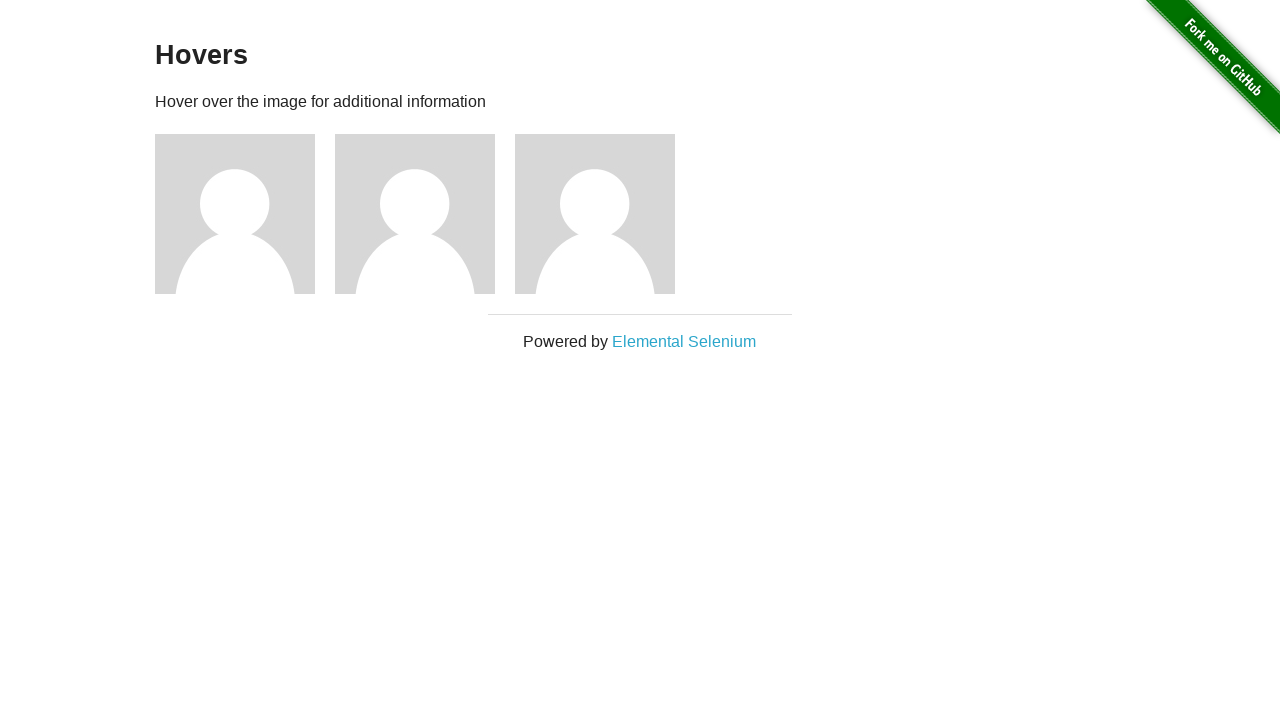

Retrieved all figure images on the page
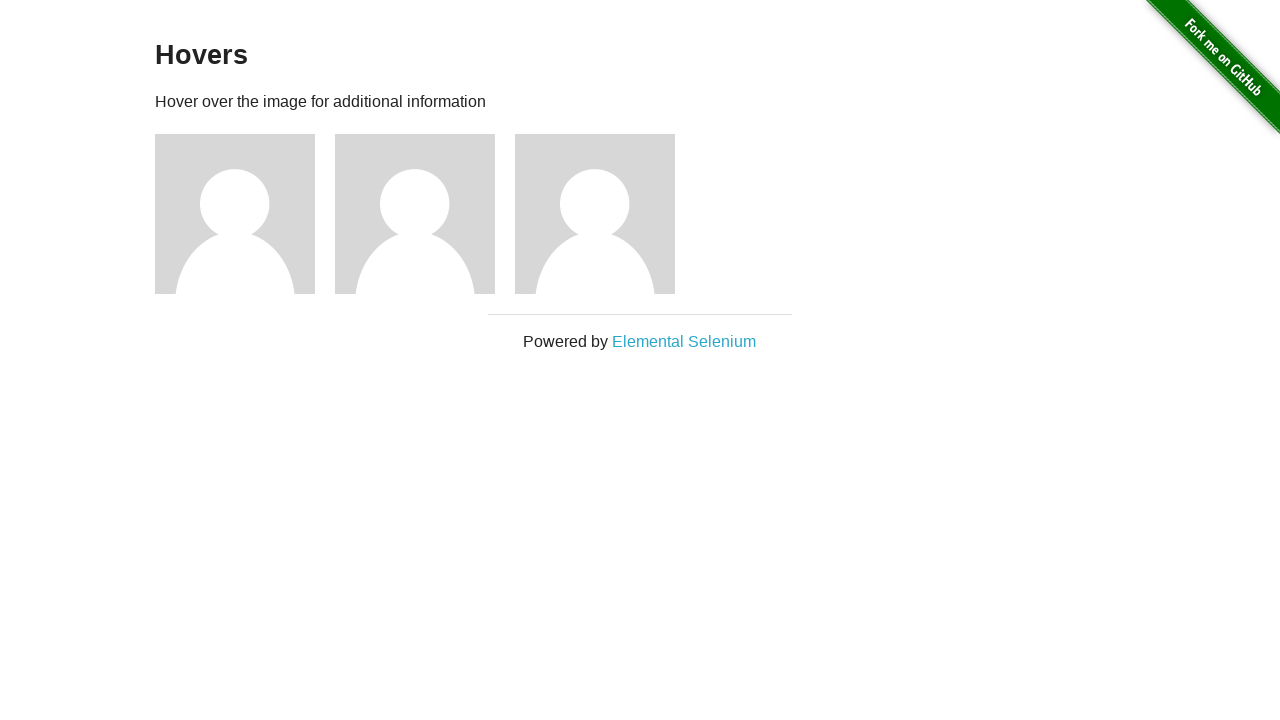

Hovered over first image to reveal caption at (235, 214) on .figure:nth-child(3) img
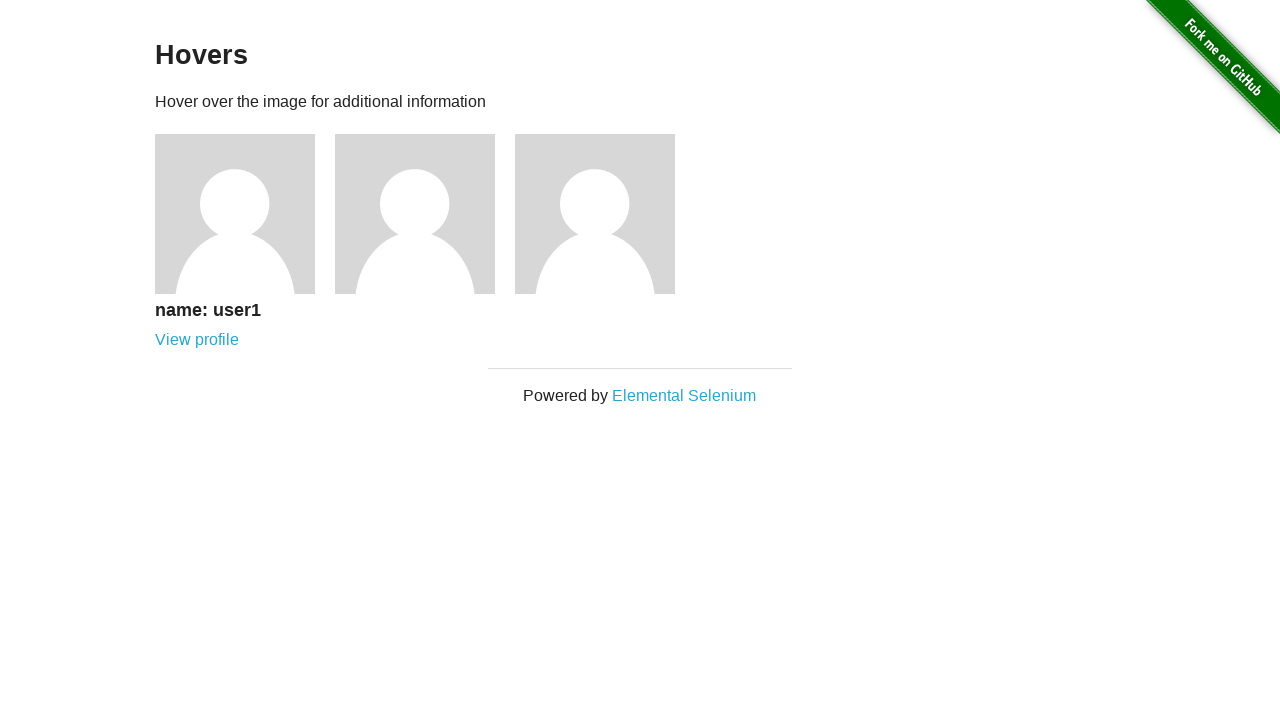

First image caption became visible
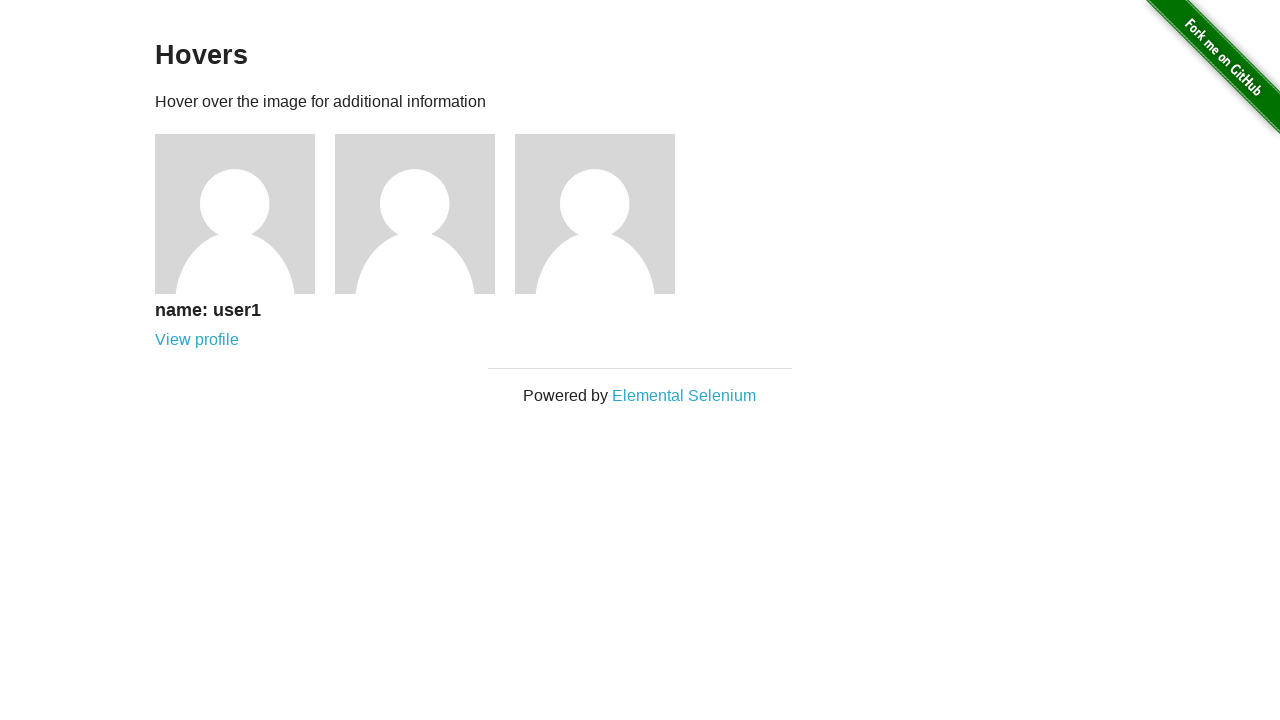

Retrieved first caption text content
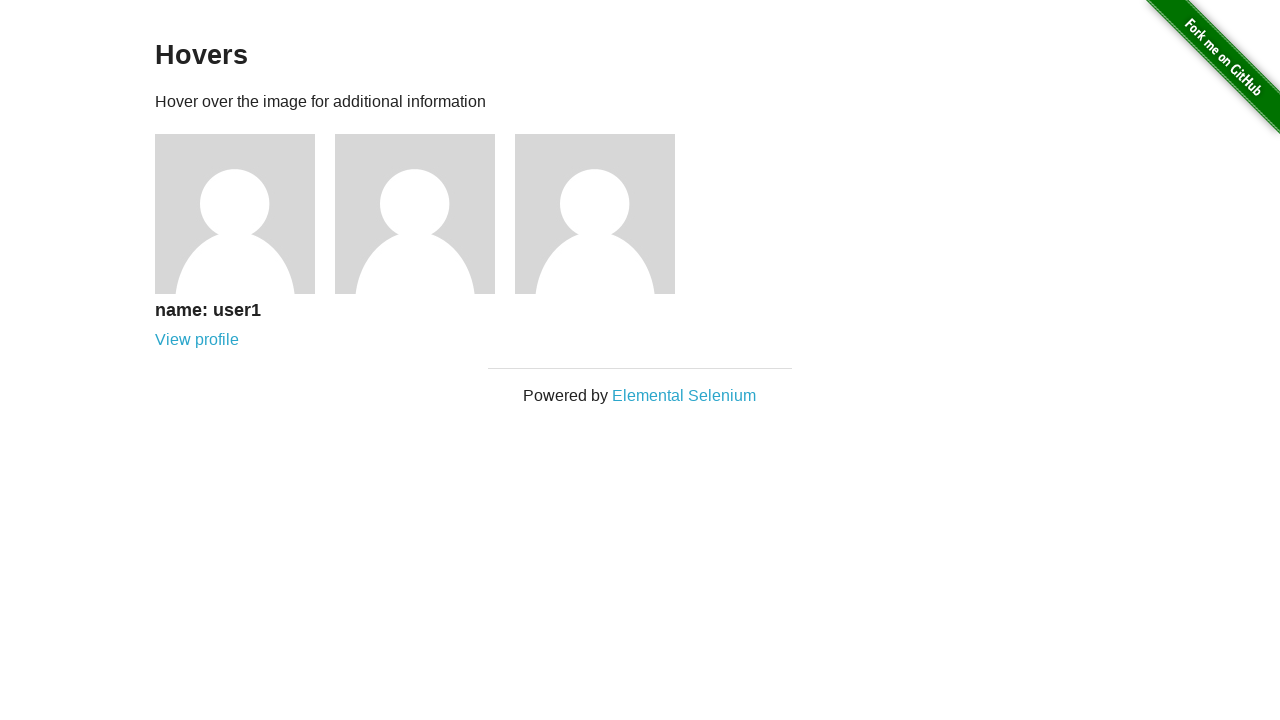

Verified first caption contains 'user1'
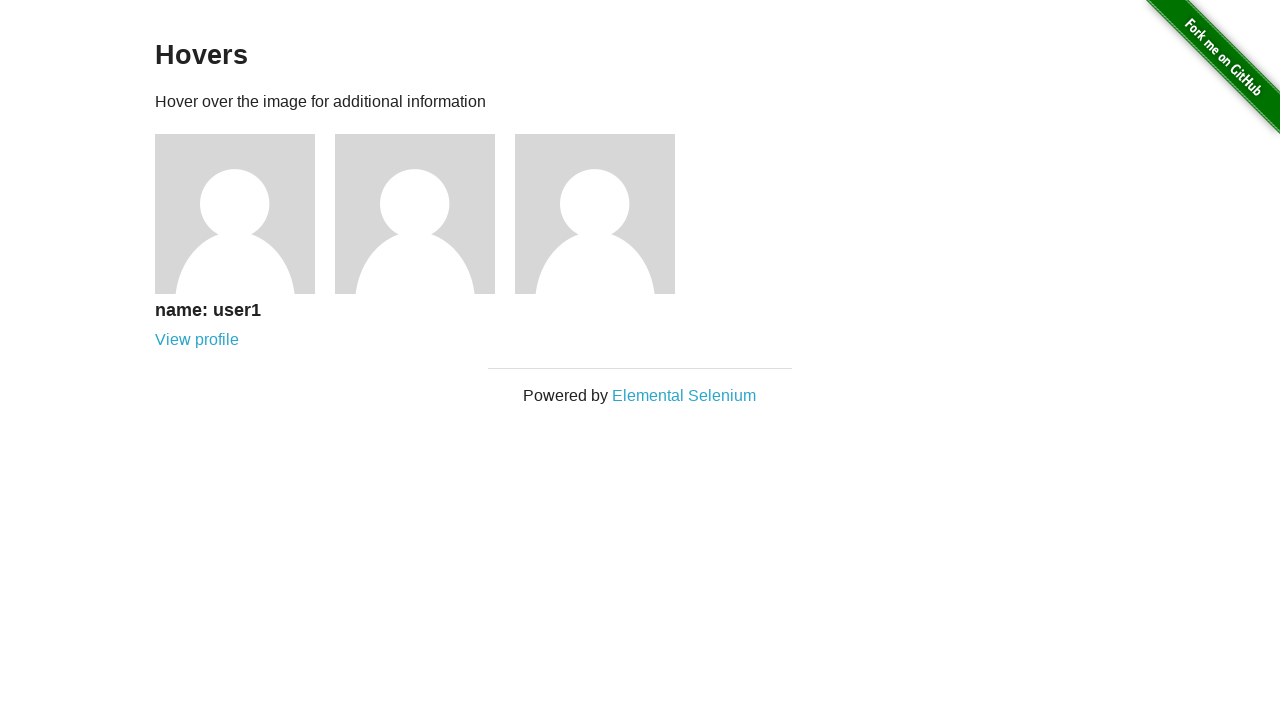

Hovered over second image to reveal caption at (415, 214) on .figure:nth-child(4) img
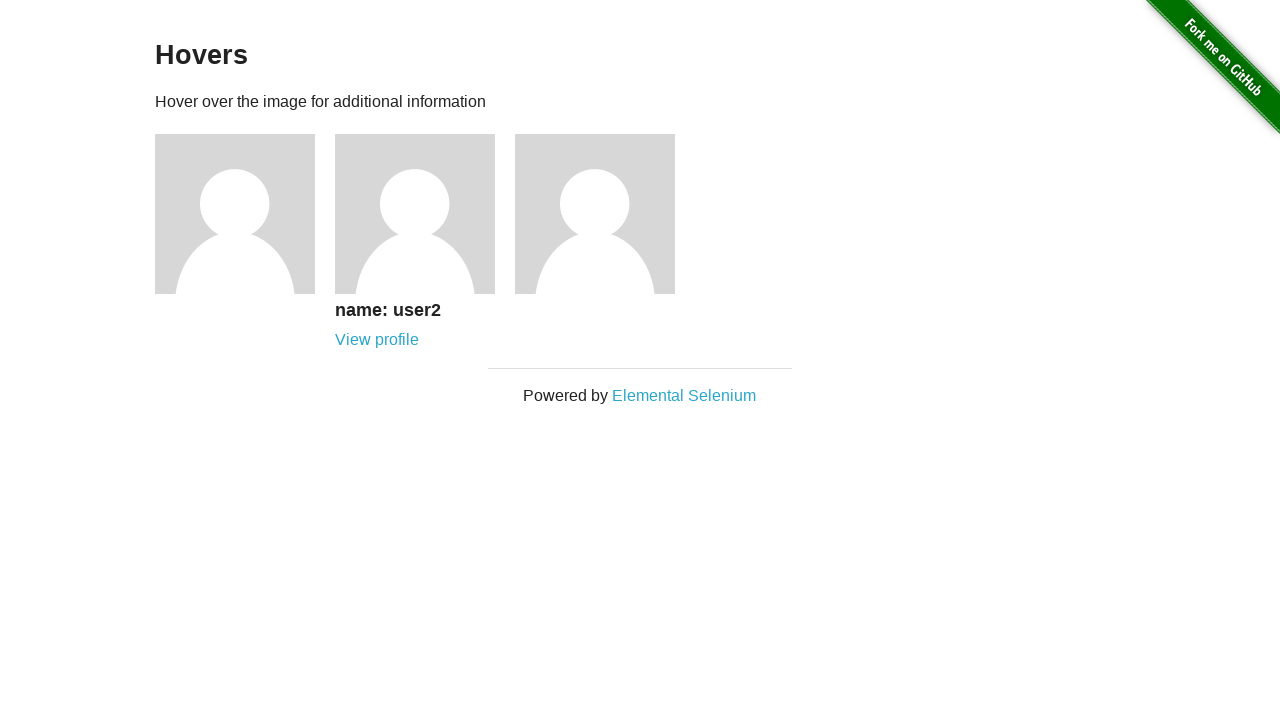

Second image caption became visible
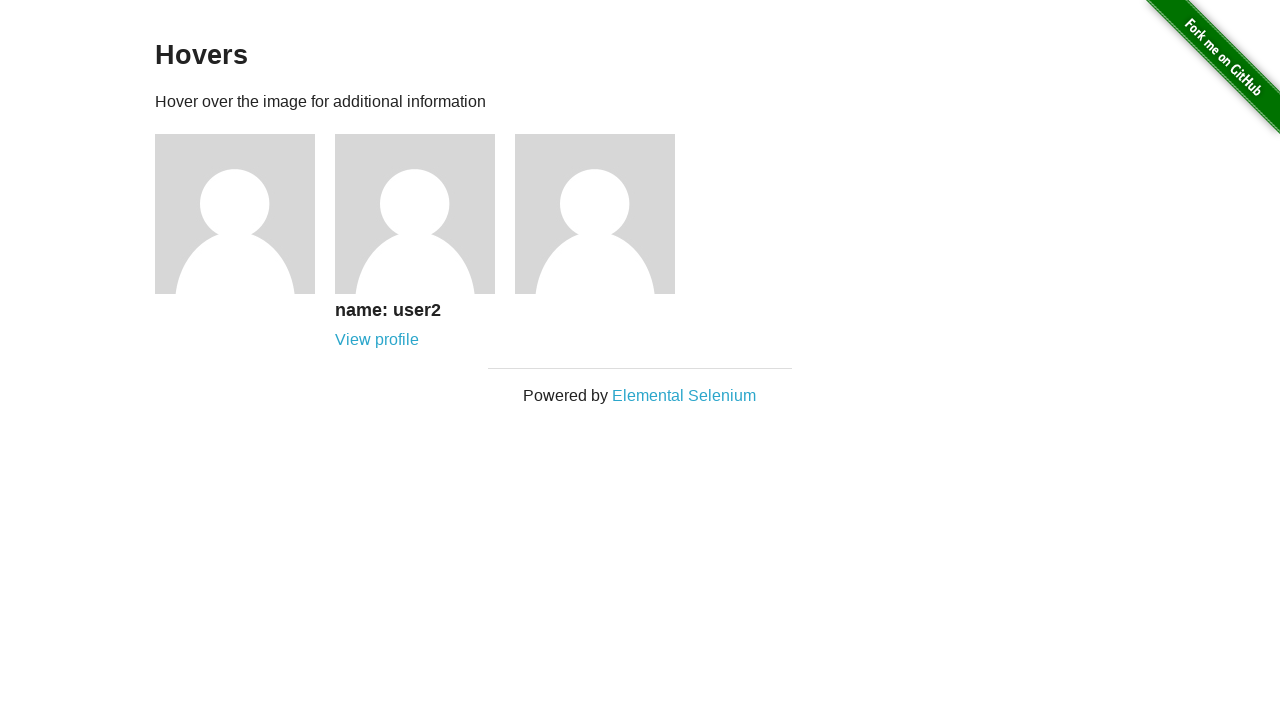

Retrieved second caption text content
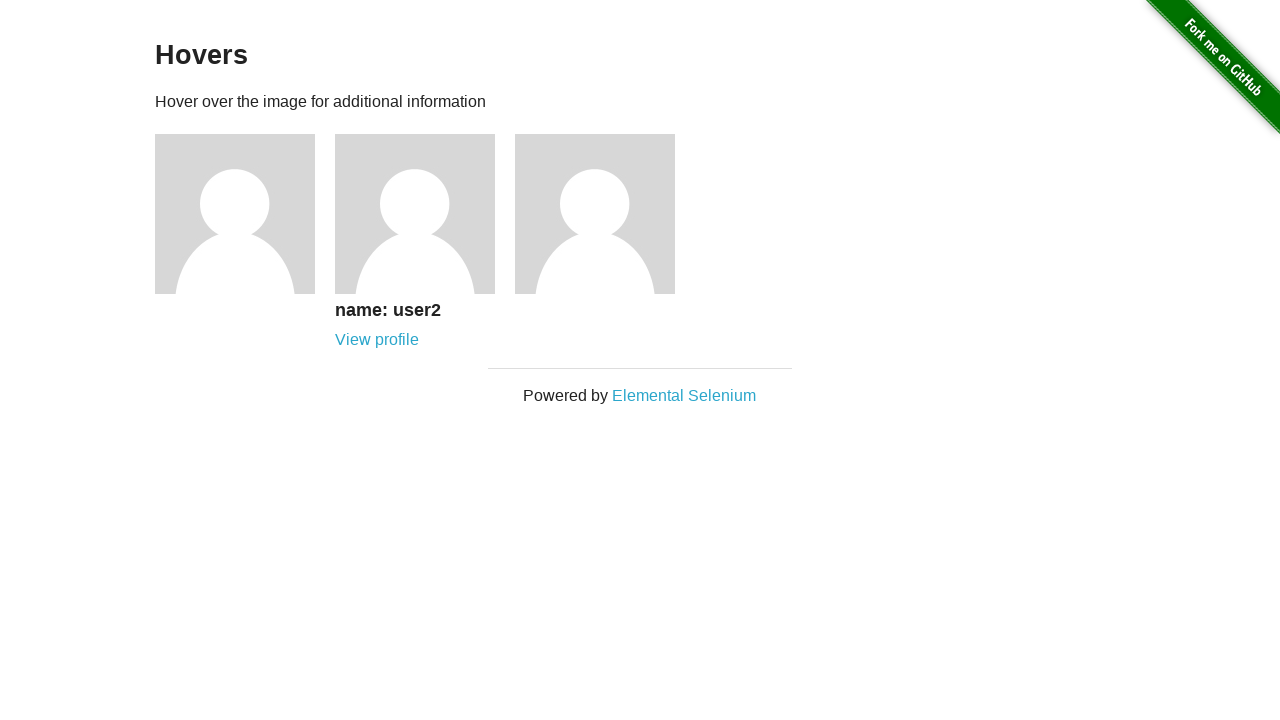

Verified second caption contains 'user2'
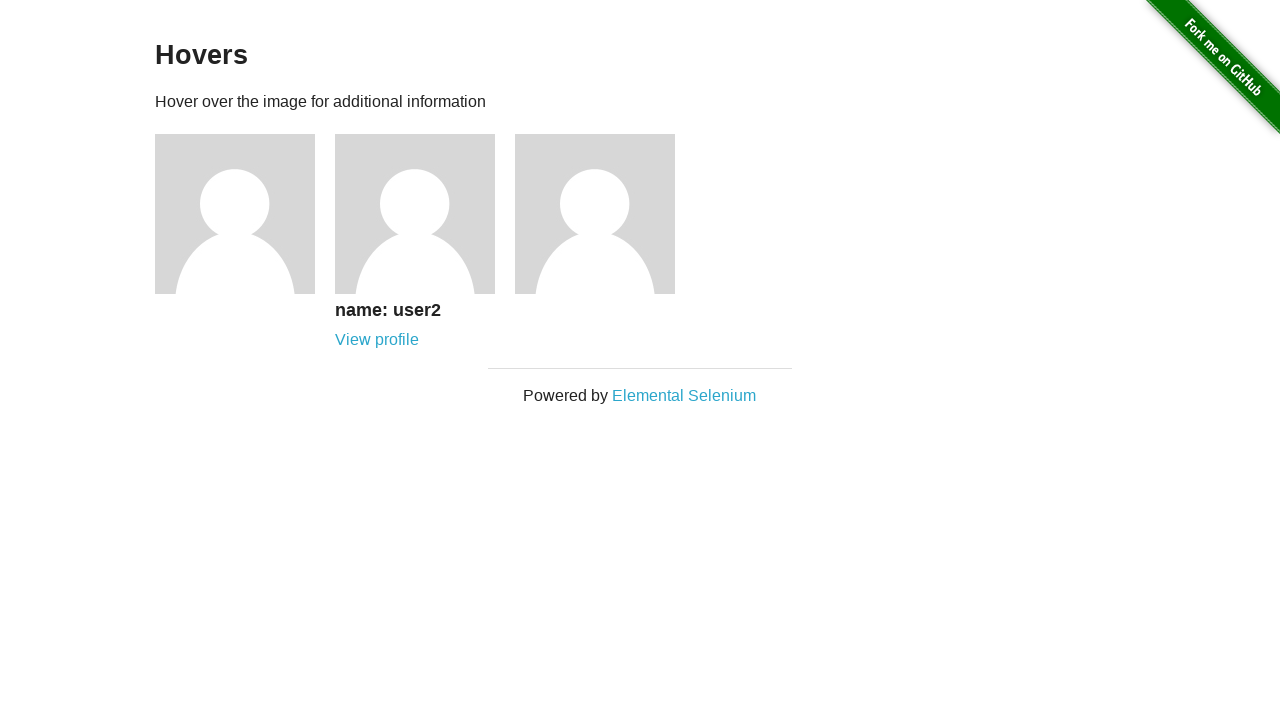

Hovered over third image to reveal caption at (595, 214) on .figure:nth-child(5) img
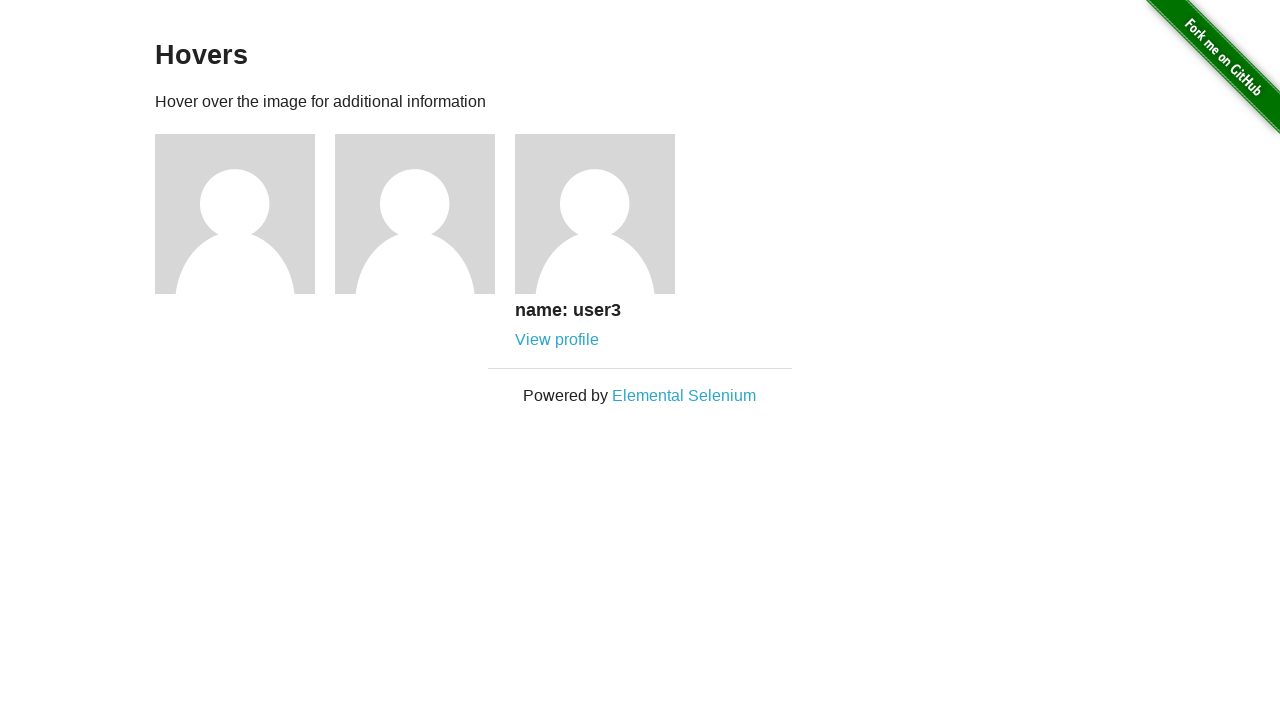

Third image caption became visible
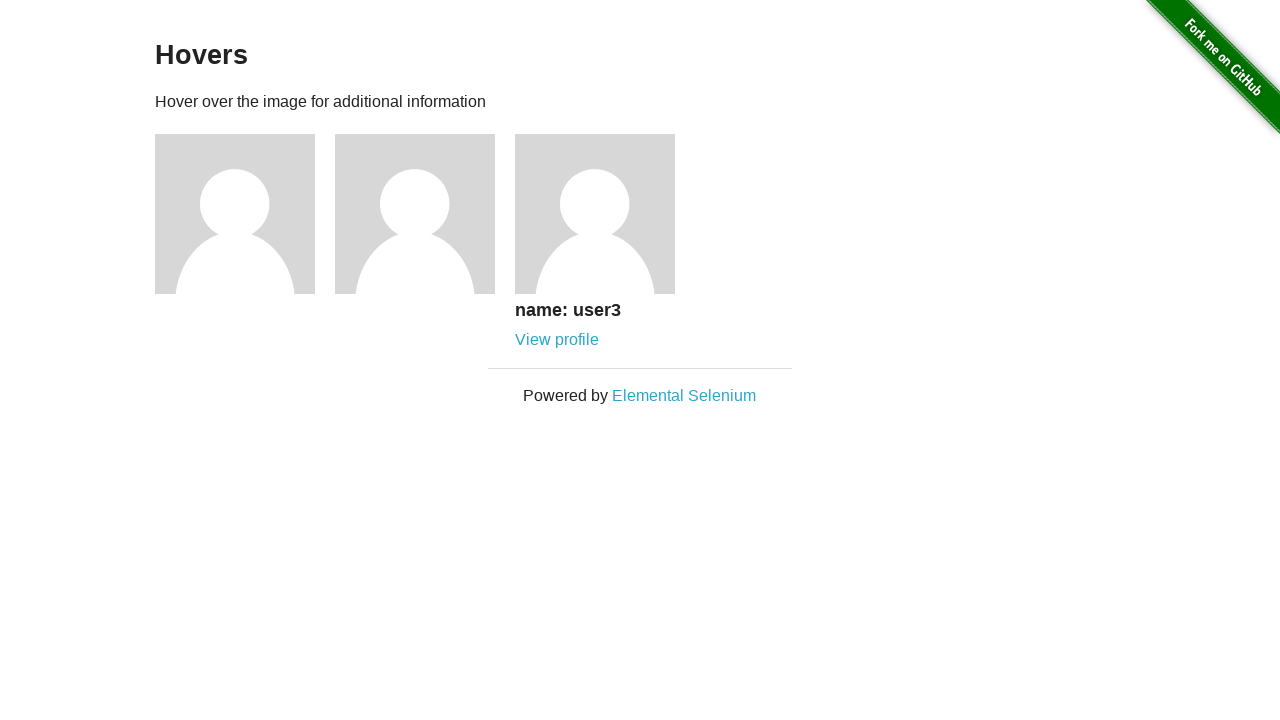

Retrieved third caption text content
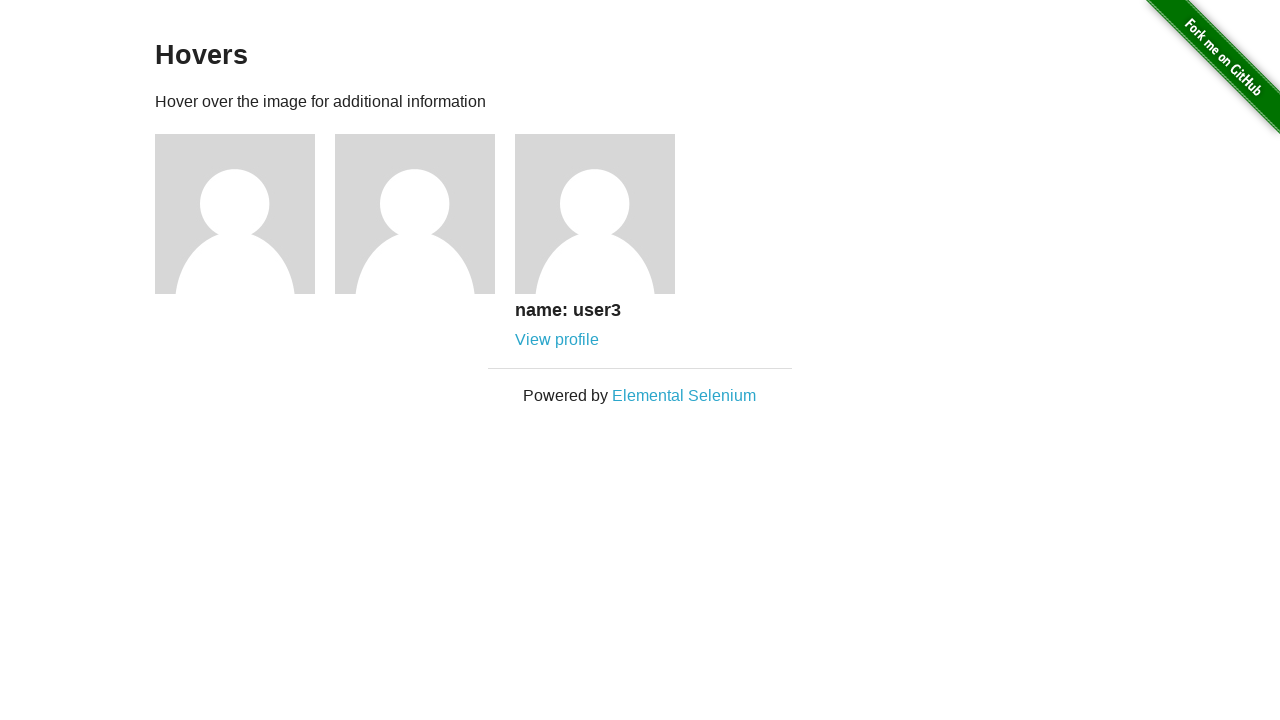

Verified third caption contains 'user3'
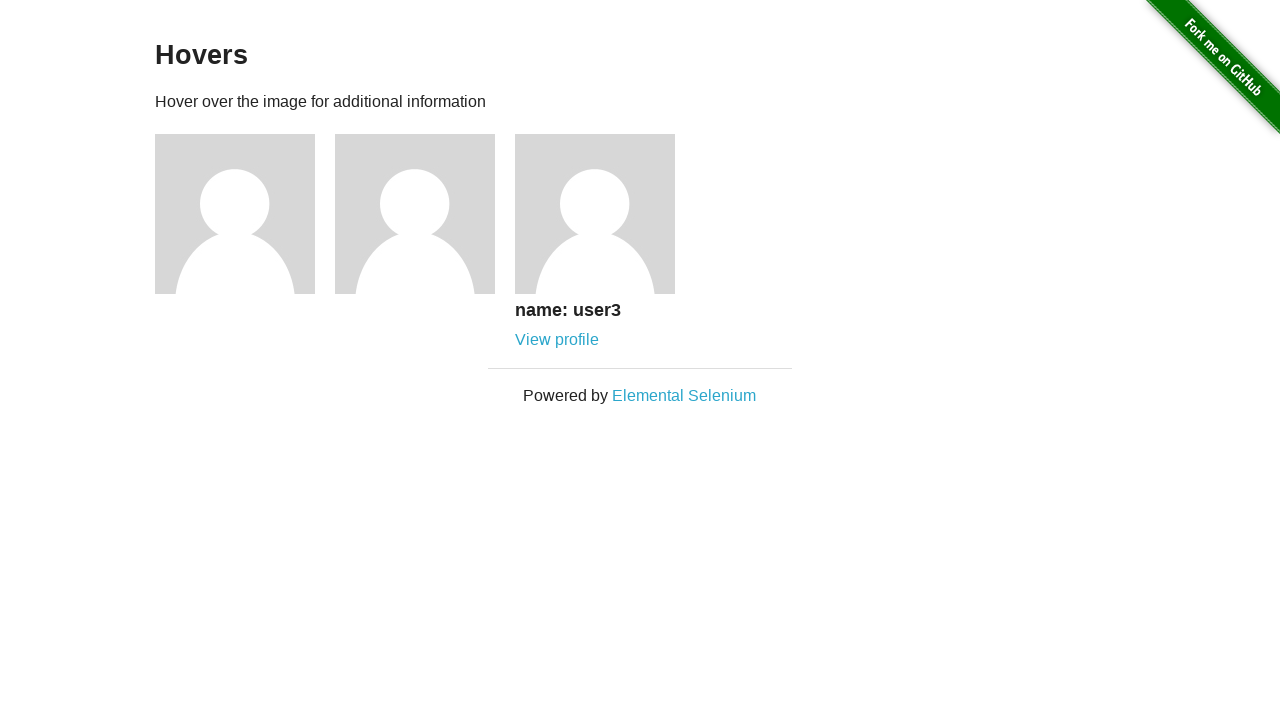

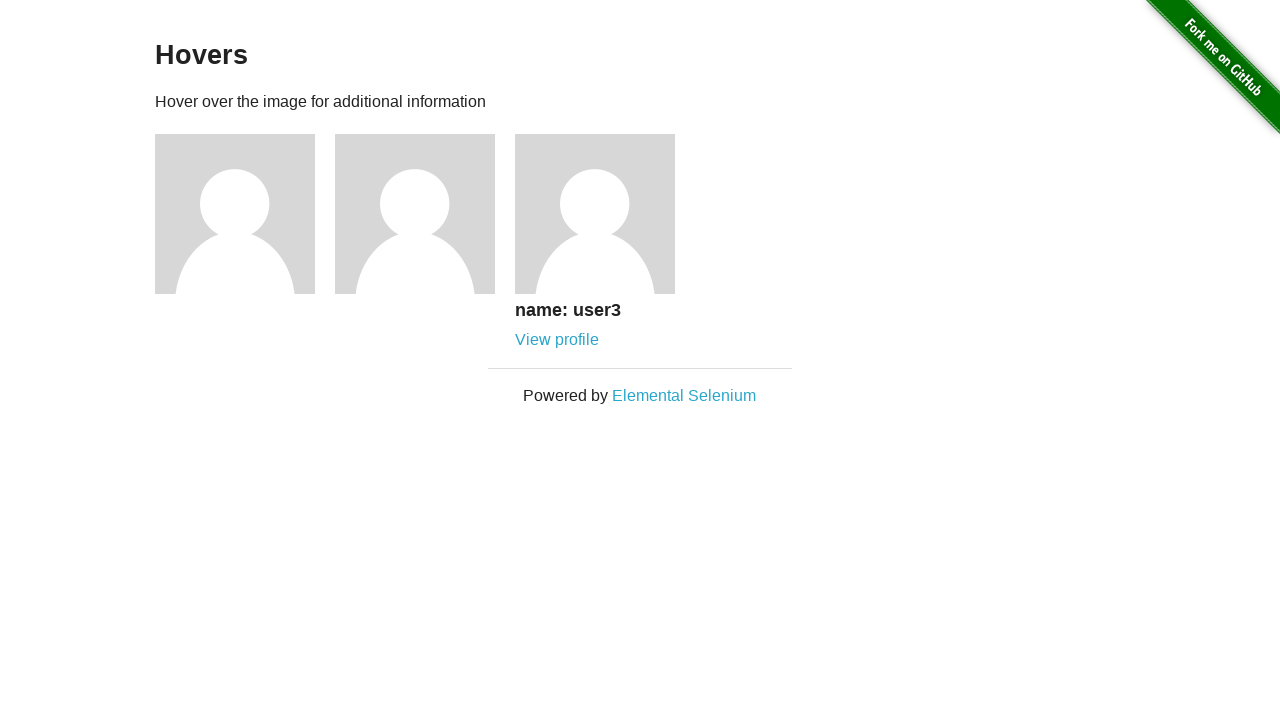